Tests Tokopedia search functionality by navigating to the search page with query parameters, waiting for product results to load, and scrolling through the page to trigger lazy loading of products.

Starting URL: https://www.tokopedia.com/search?q=wireless+headphones&ob=23

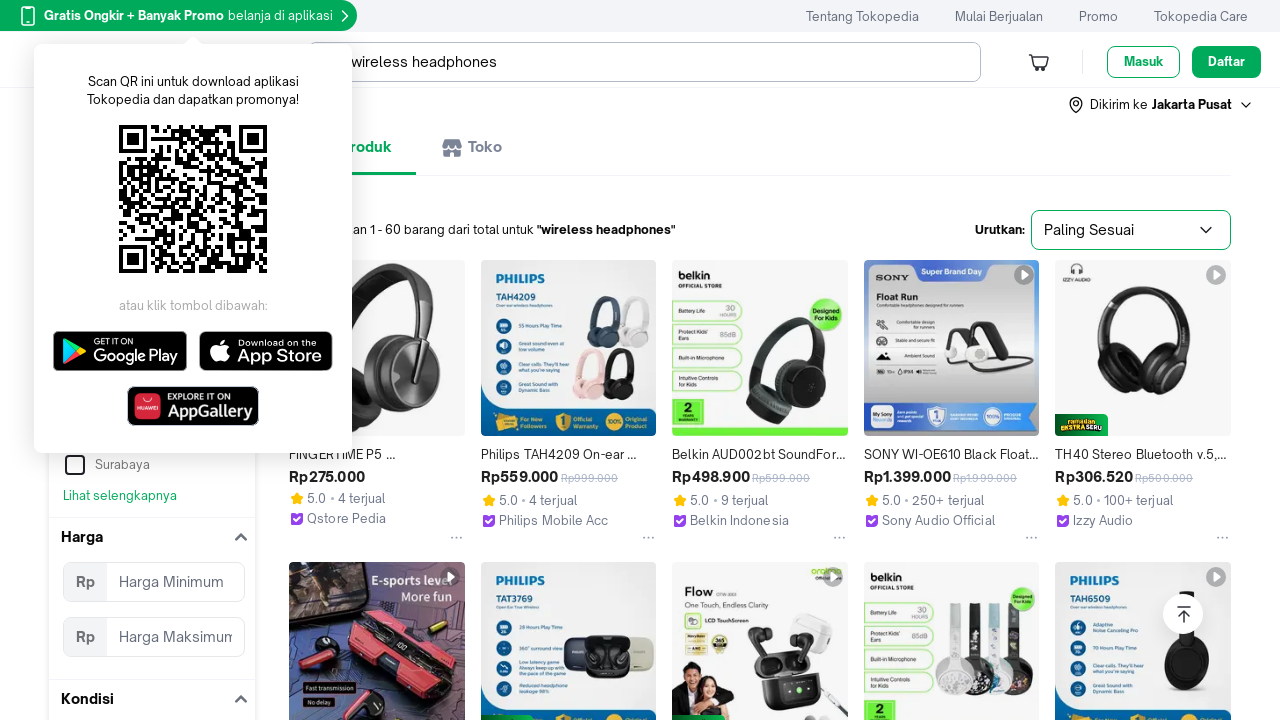

Waited for search results container to load
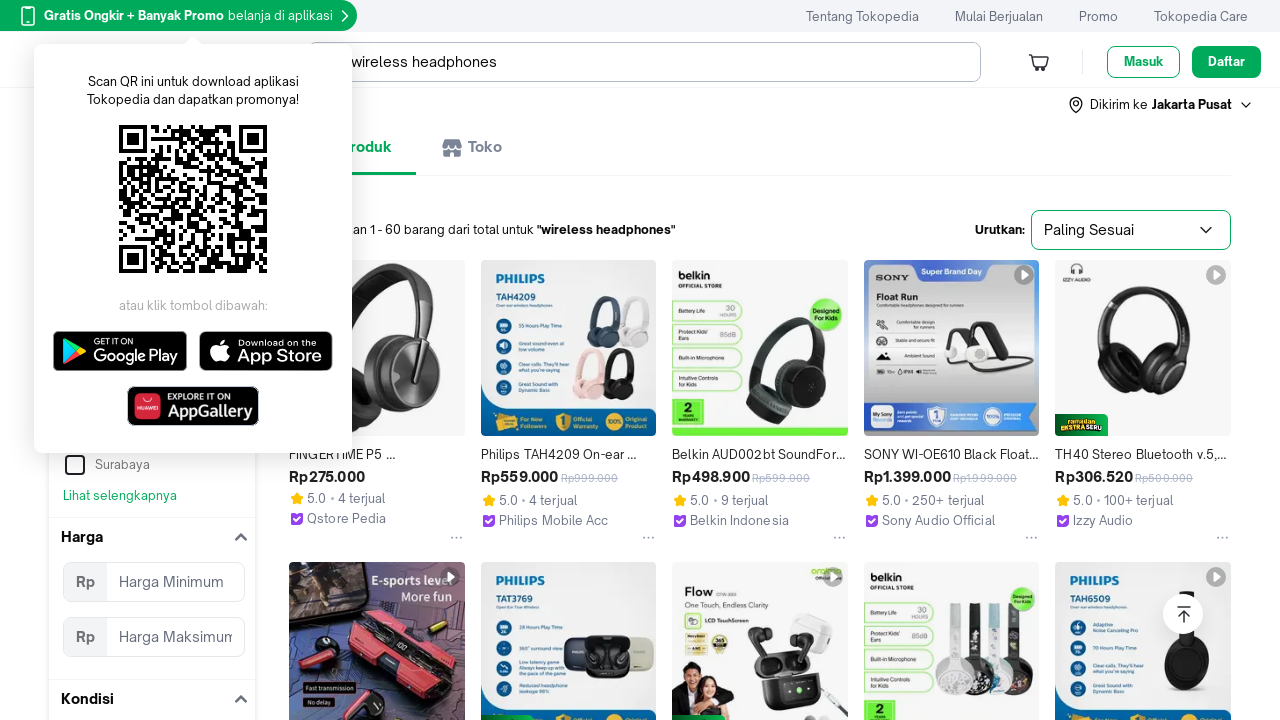

Scrolled down by one viewport height (iteration 1/5)
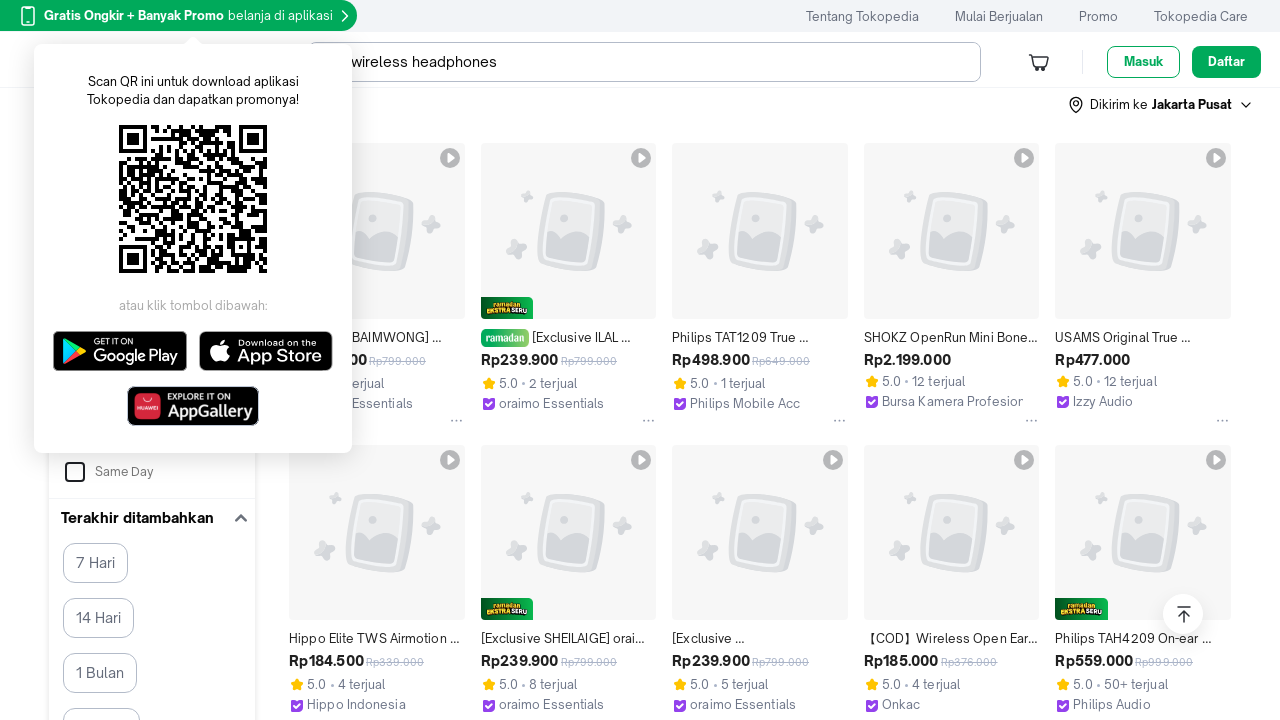

Waited 500ms for lazy-loaded products to render
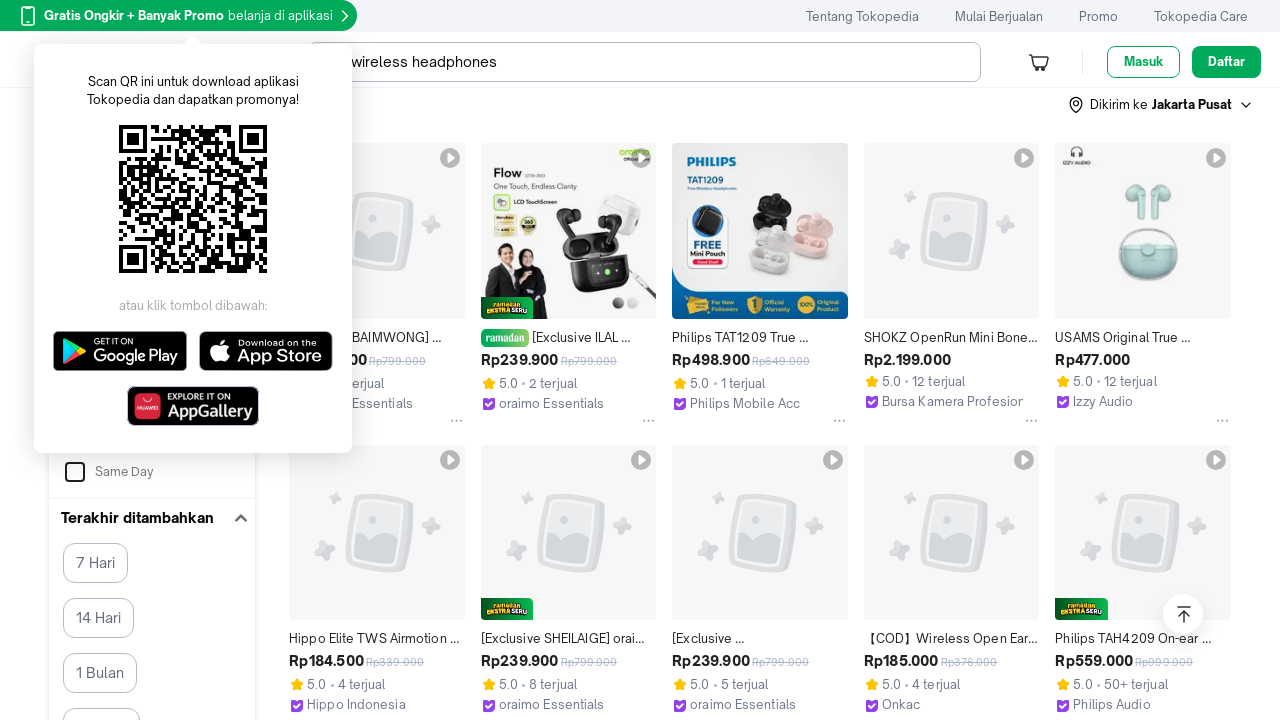

Scrolled down by one viewport height (iteration 2/5)
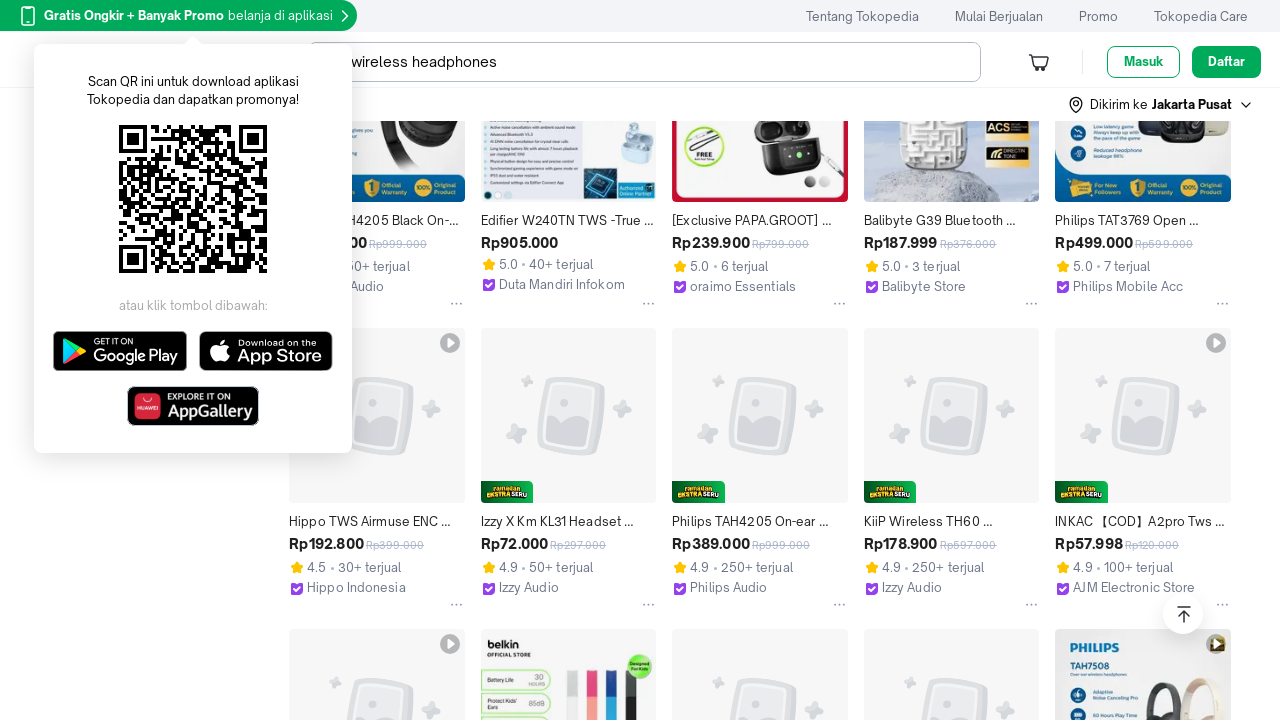

Waited 500ms for lazy-loaded products to render
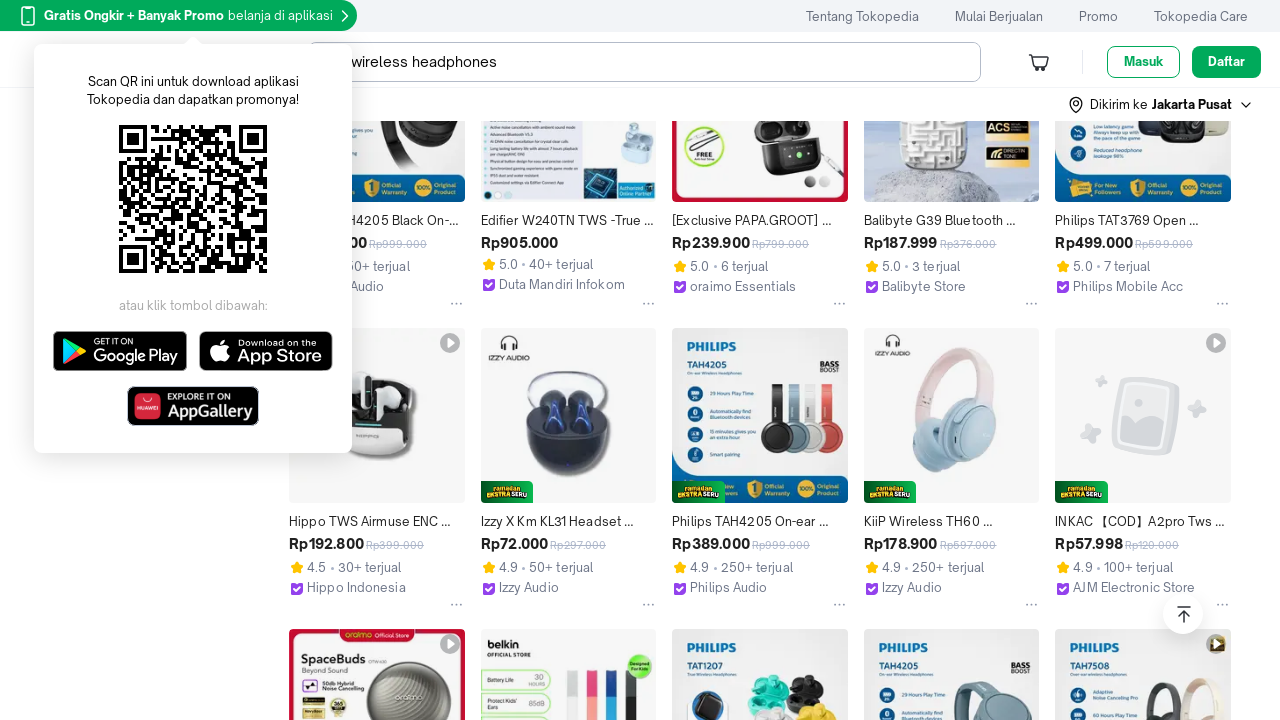

Scrolled down by one viewport height (iteration 3/5)
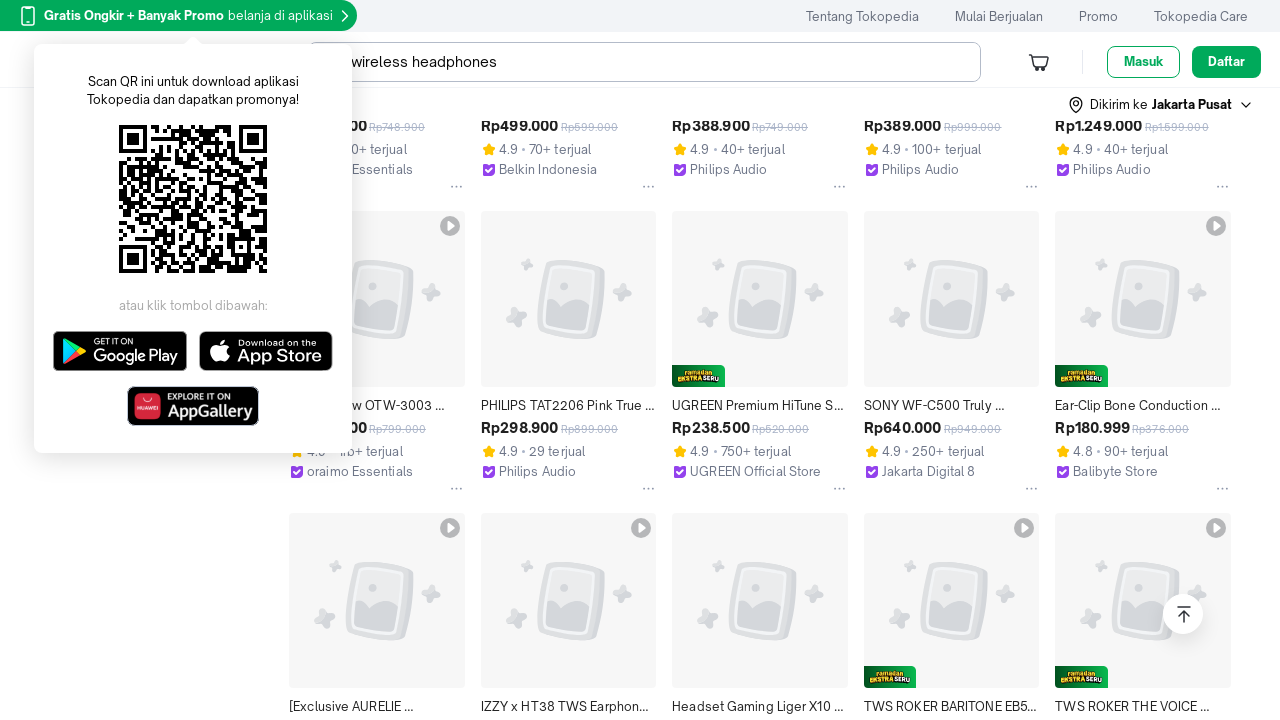

Waited 500ms for lazy-loaded products to render
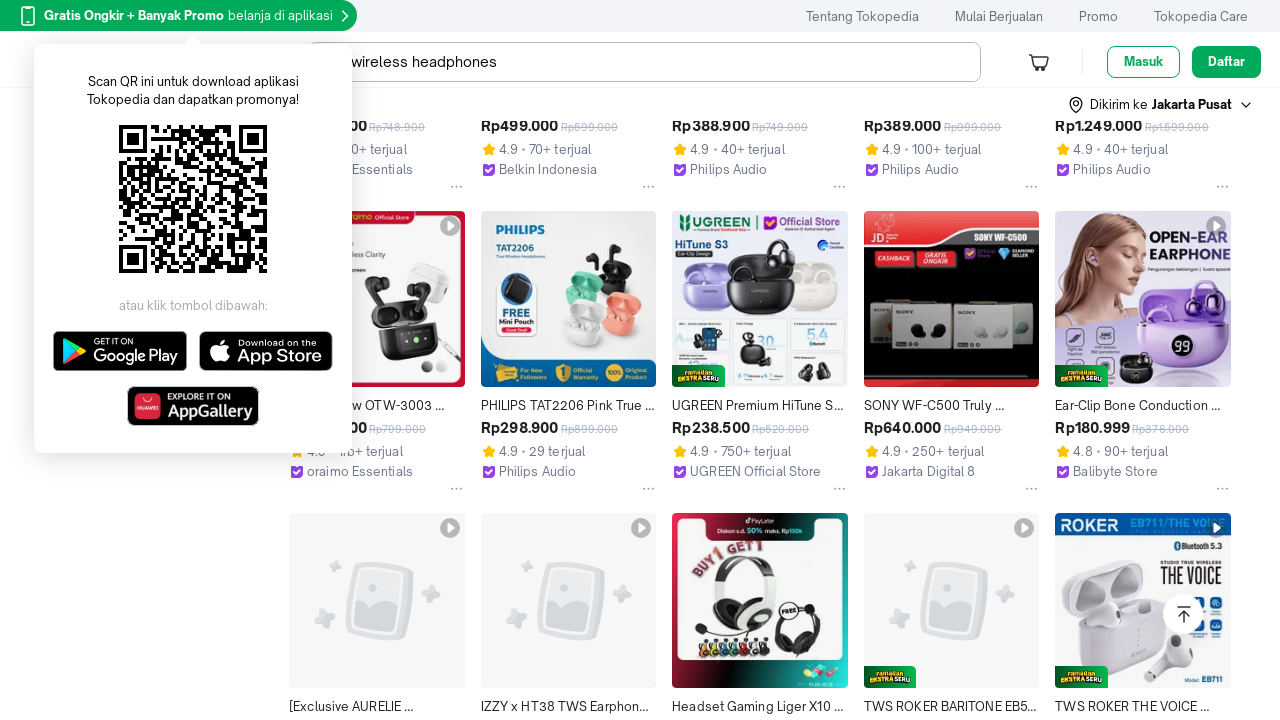

Scrolled down by one viewport height (iteration 4/5)
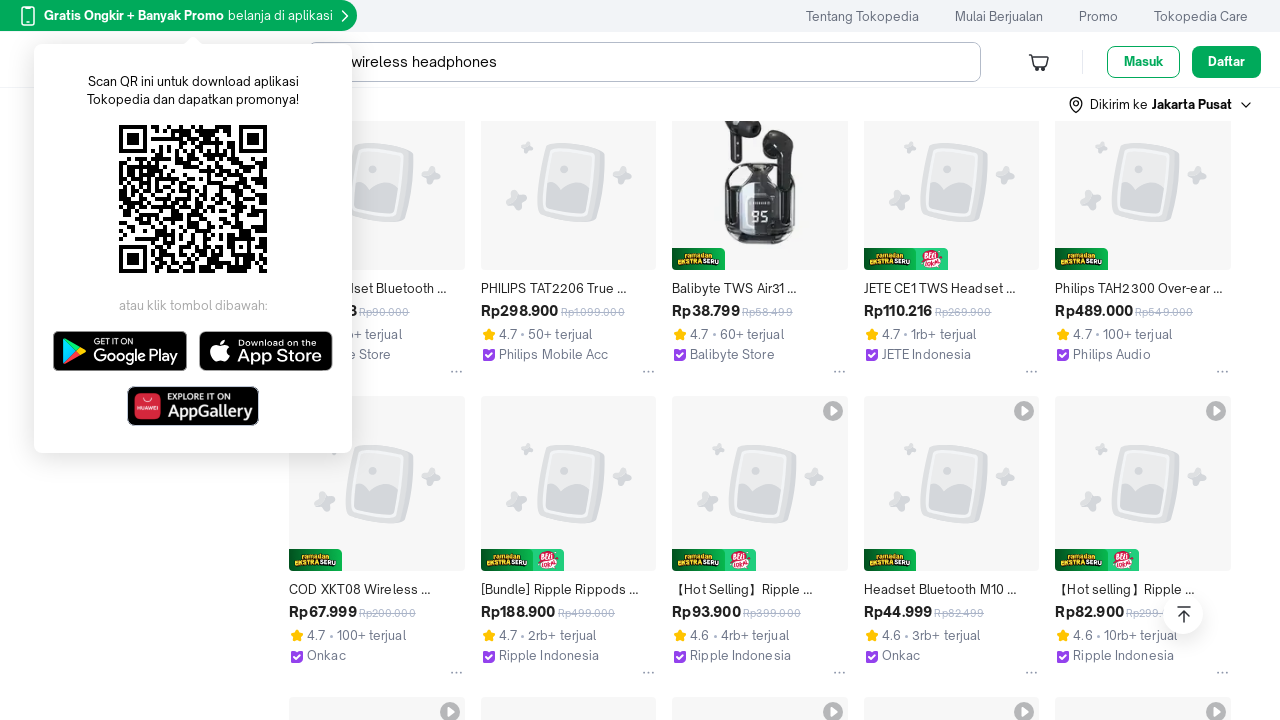

Waited 500ms for lazy-loaded products to render
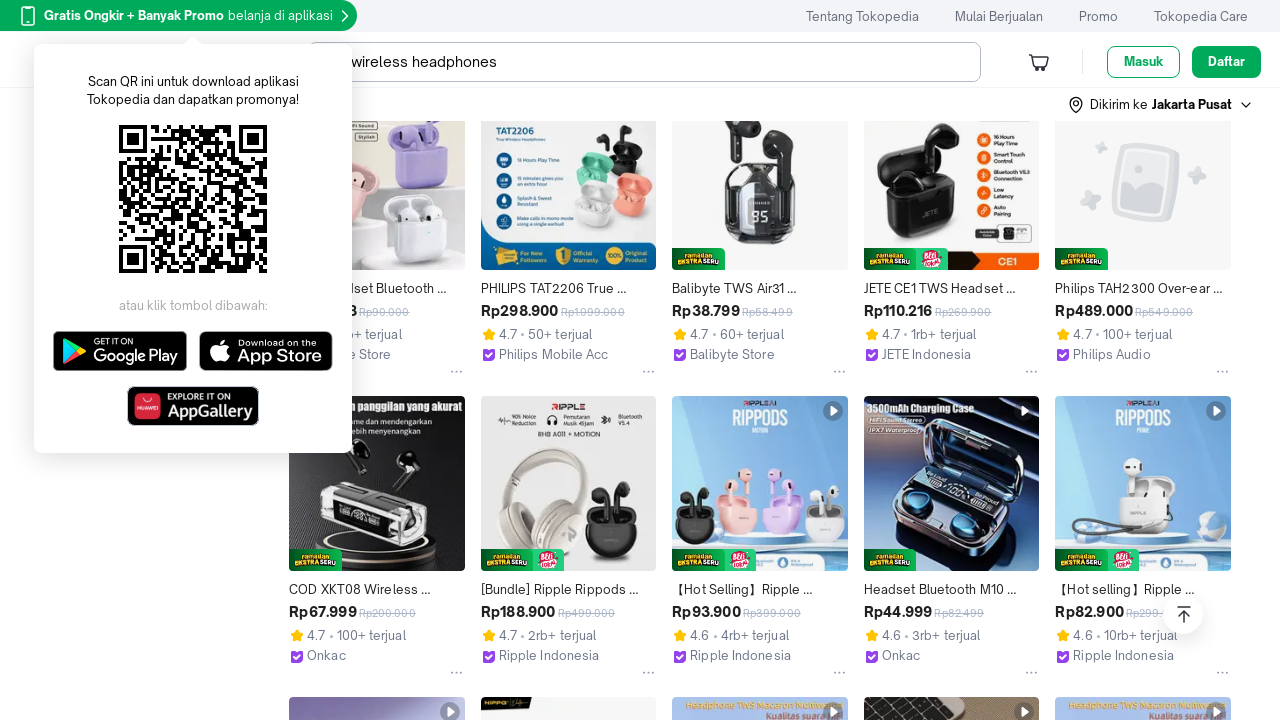

Scrolled down by one viewport height (iteration 5/5)
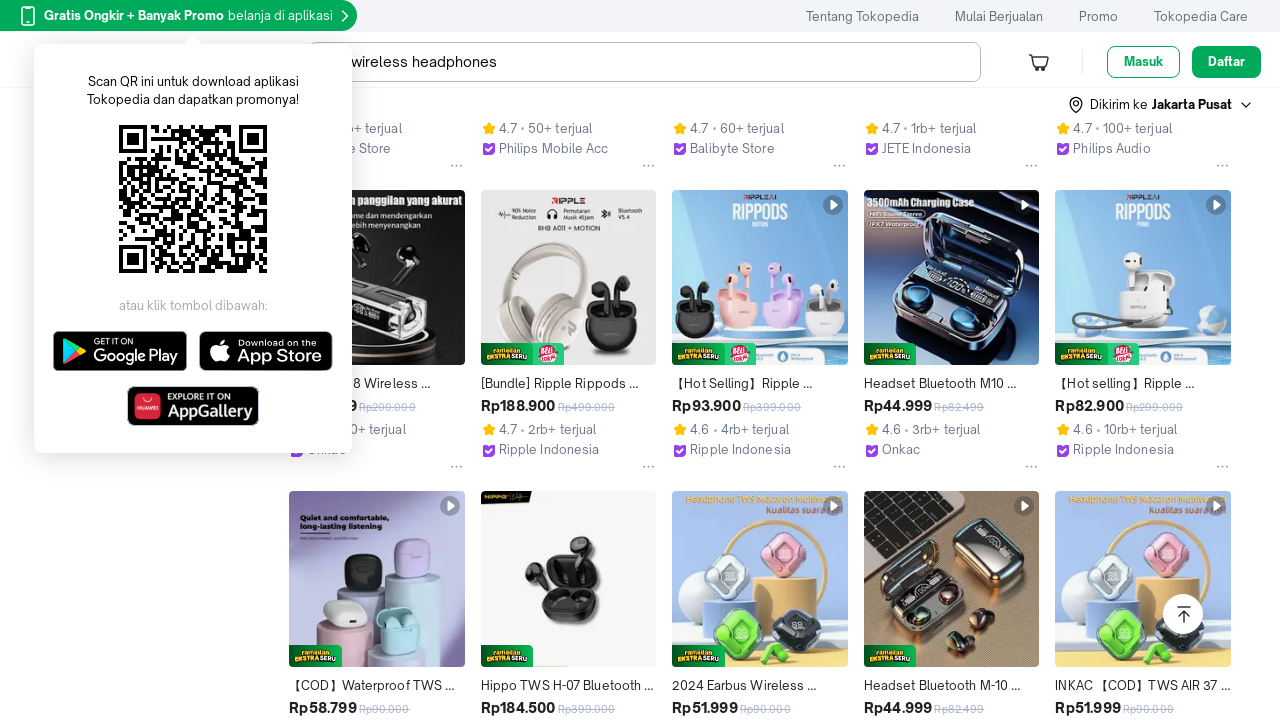

Waited 500ms for lazy-loaded products to render
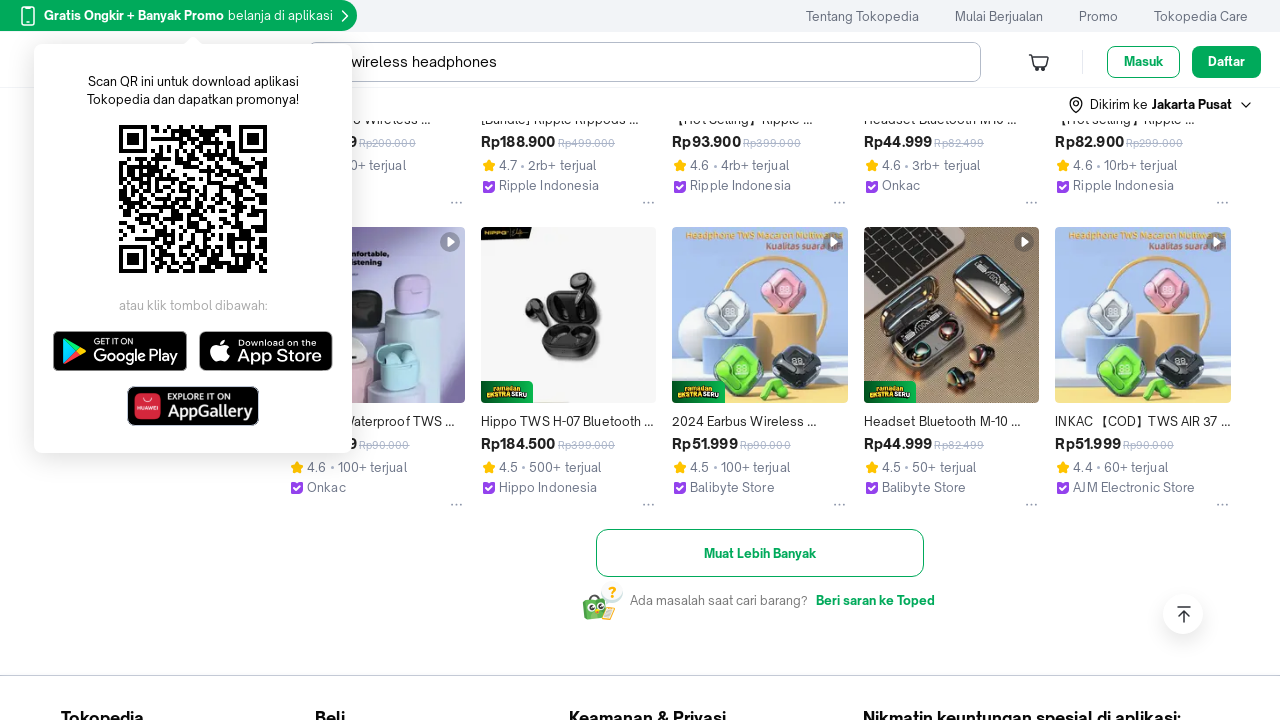

Scrolled to absolute bottom of page
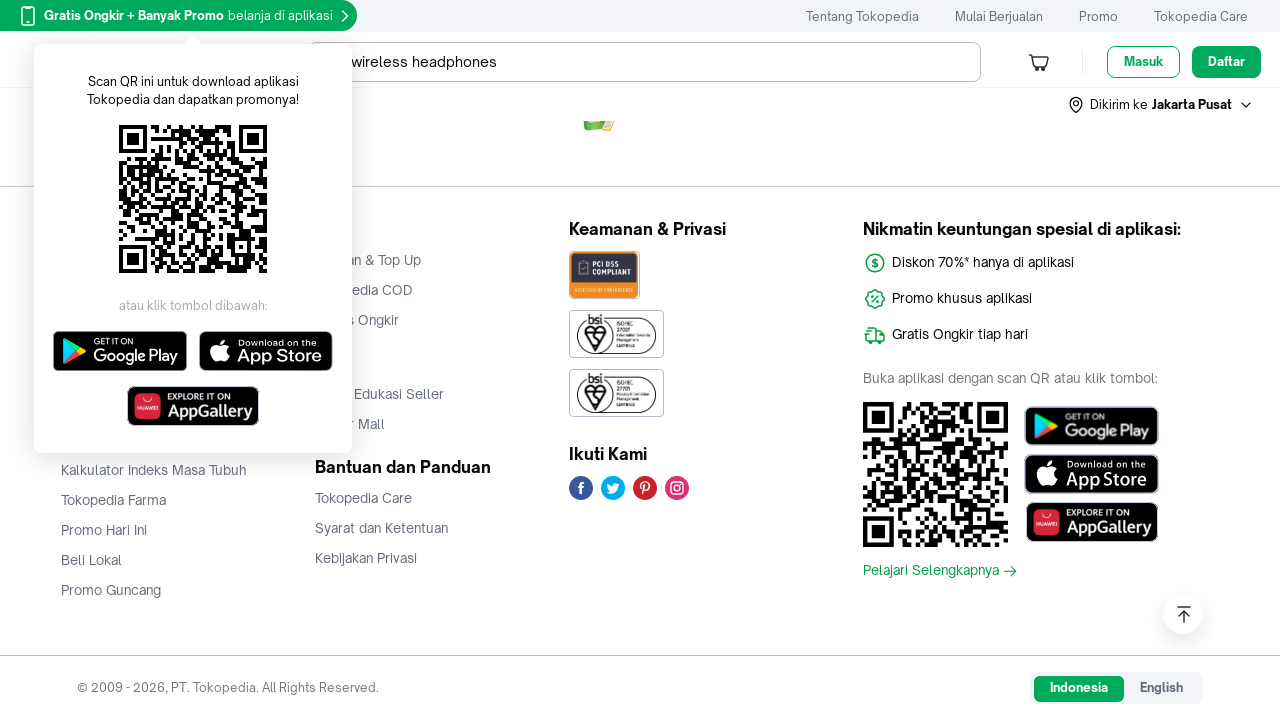

Waited 1000ms for additional content to load
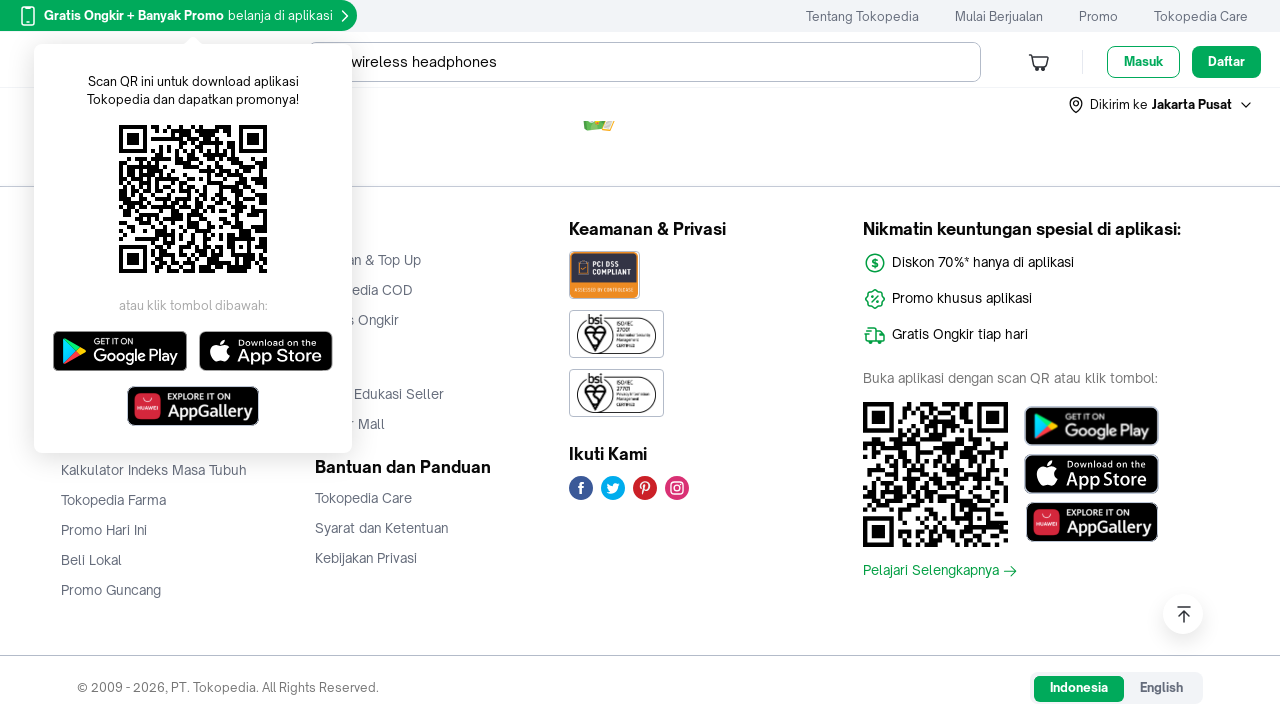

Verified product images are visible in search results
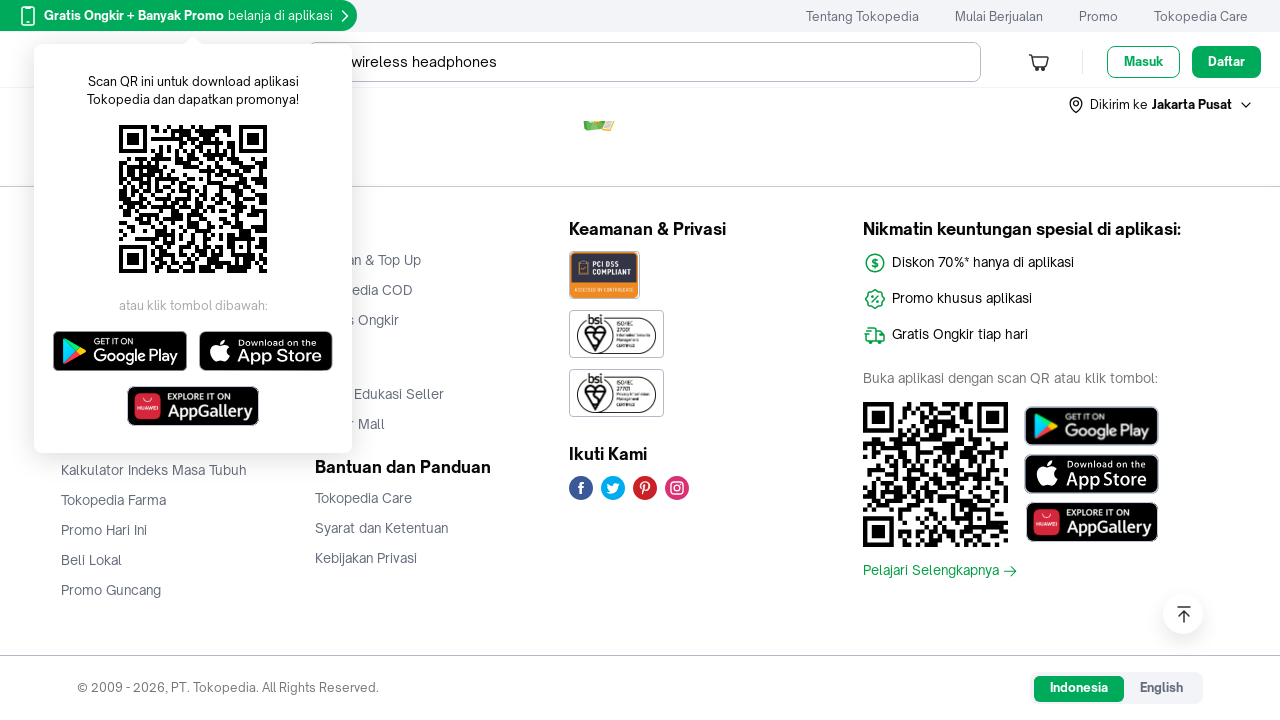

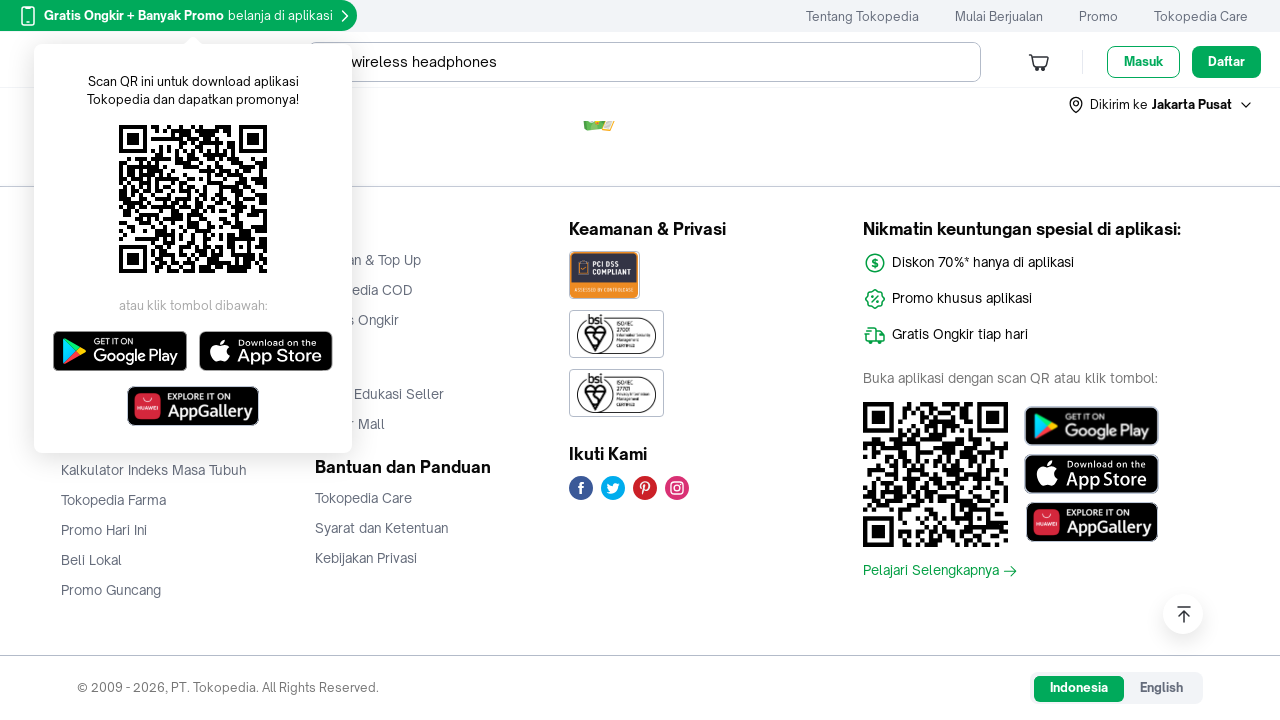